Tests Mail.ru OAuth login option by clicking on Mail.ru login button

Starting URL: https://b2c.passport.rt.ru

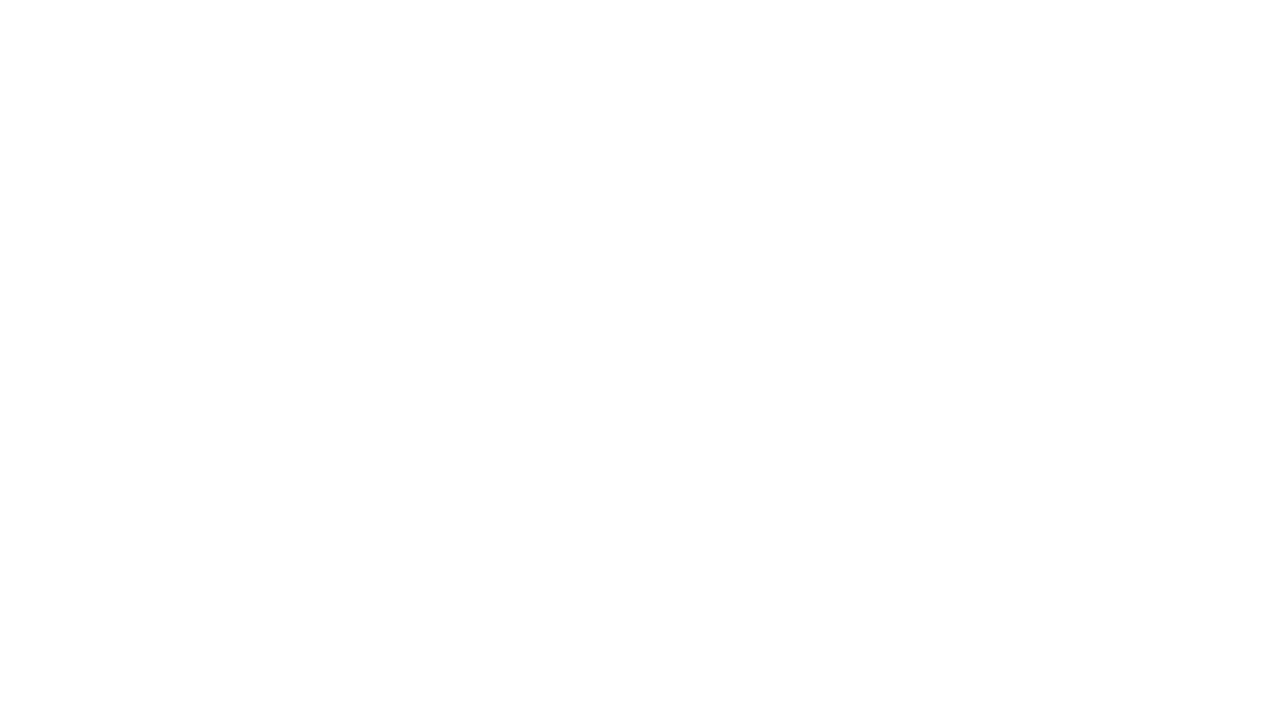

Clicked Mail.ru login button at (1032, 696) on #oidc_mail
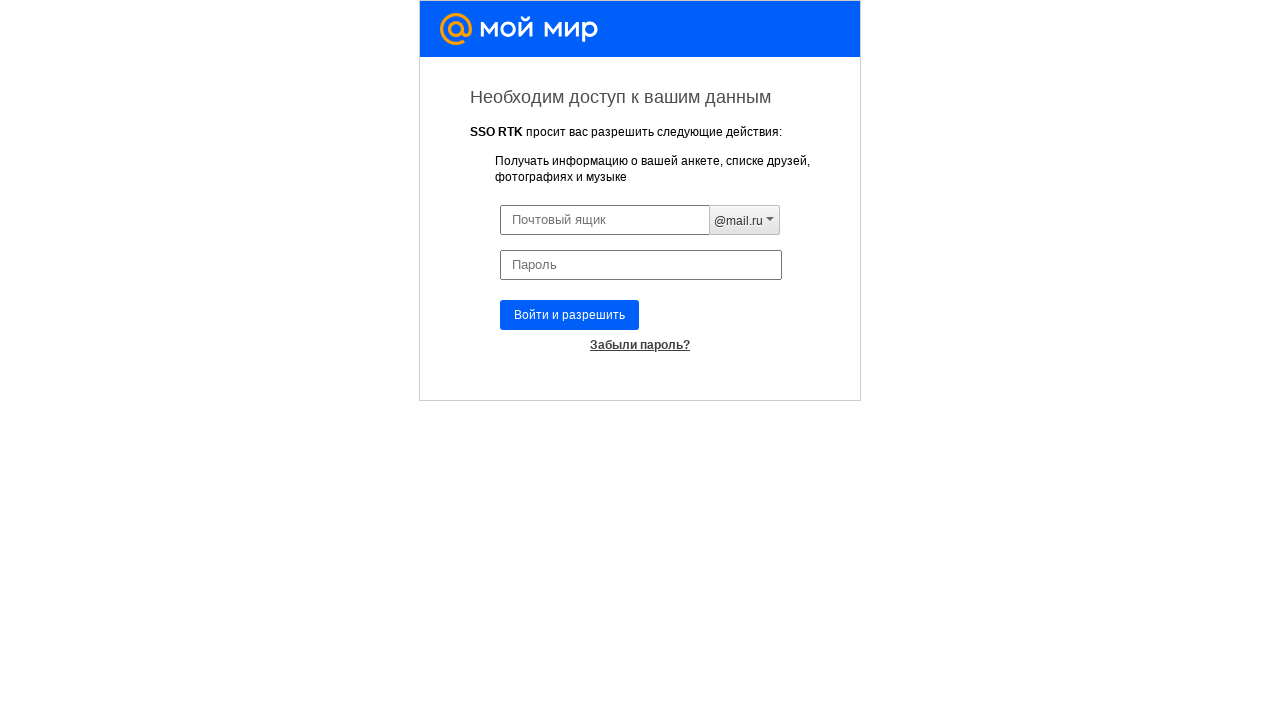

Mail.ru login page loaded with 'Мой Мир@Mail.Ru' text visible
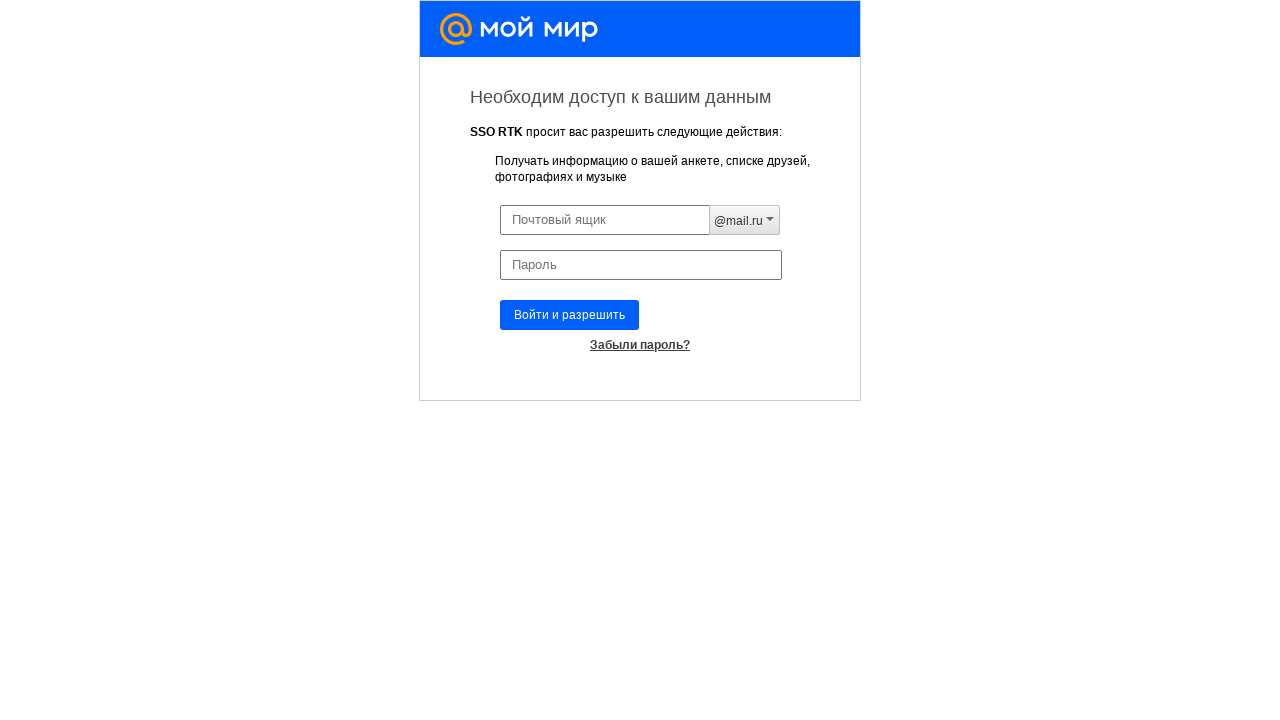

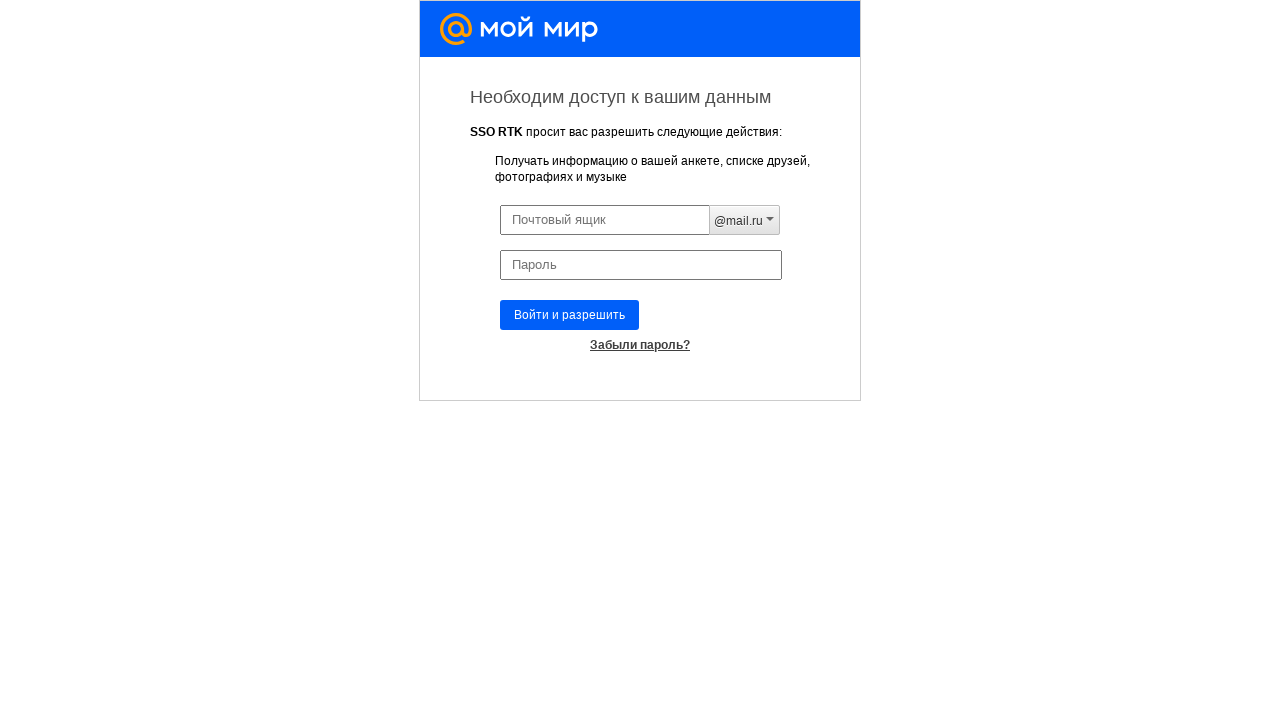